Tests checkbox functionality by finding all checkboxes on the page and clicking the last 2 checkboxes

Starting URL: https://www.rahulshettyacademy.com/AutomationPractice/

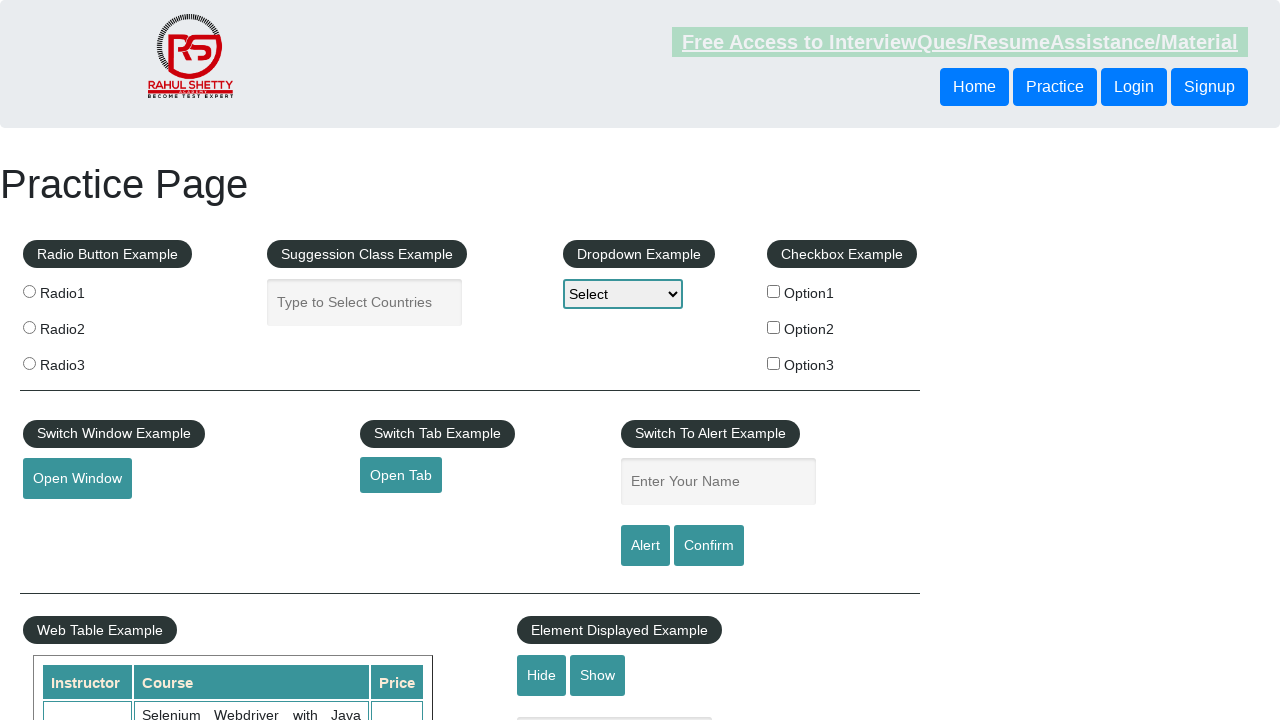

Waited for checkboxes to be present on the page
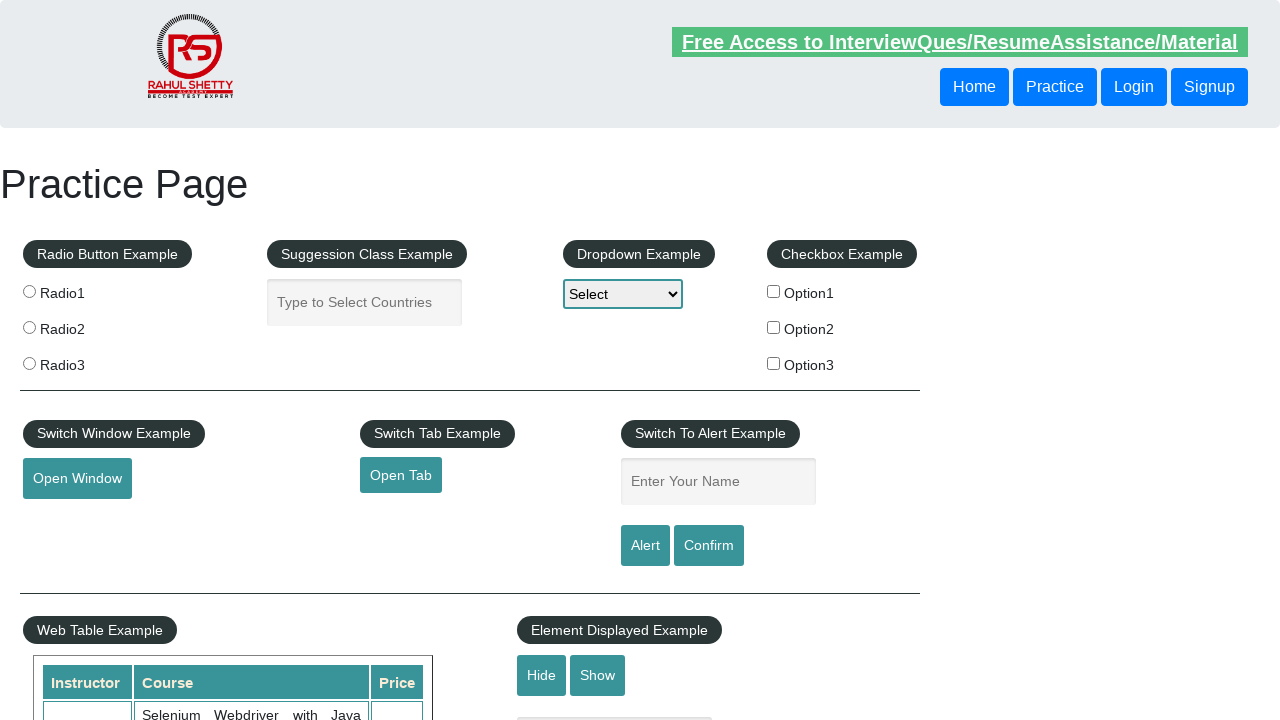

Located all checkboxes on the page
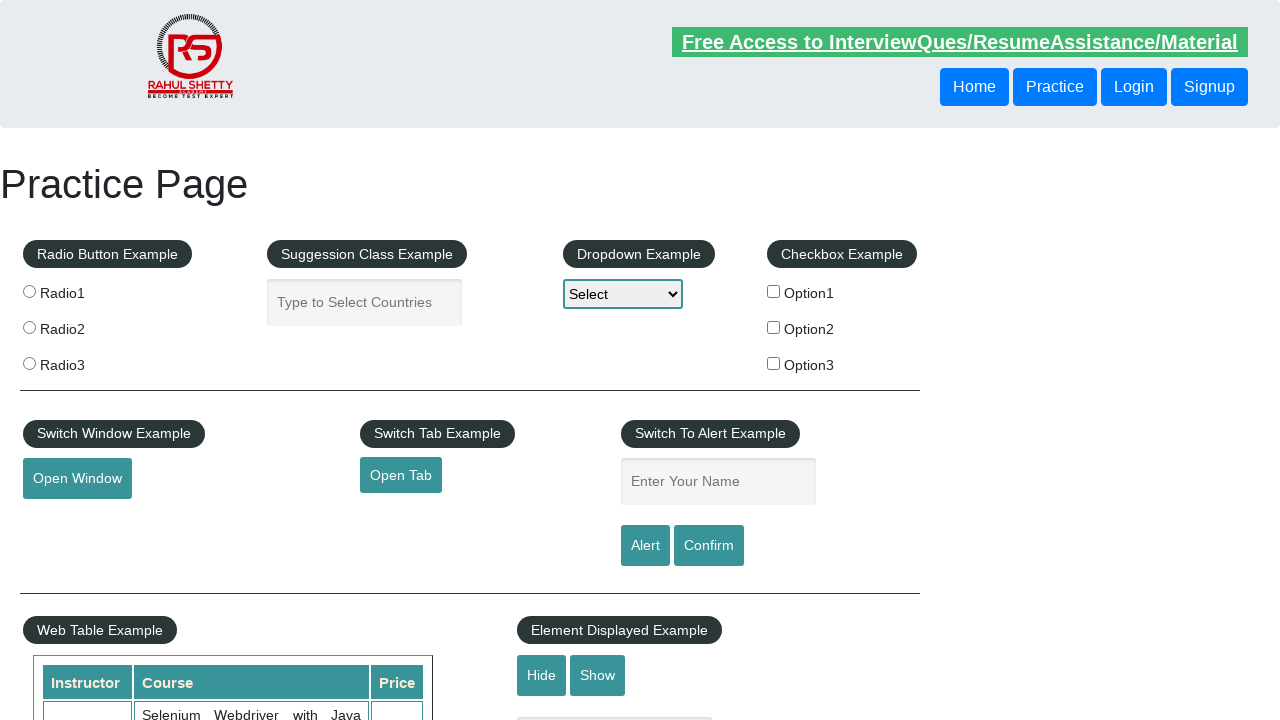

Found 3 checkboxes on the page
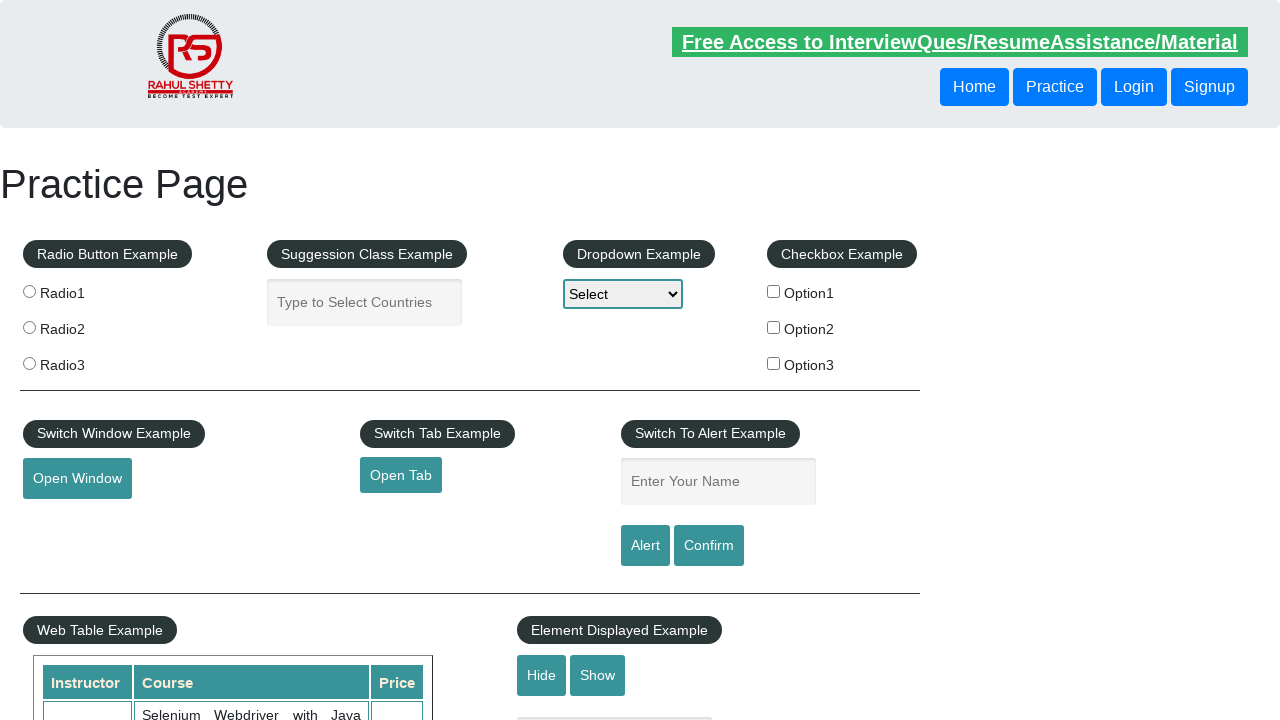

Clicked checkbox at index 1 (one of the last 2 checkboxes) at (774, 327) on input[type='checkbox'] >> nth=1
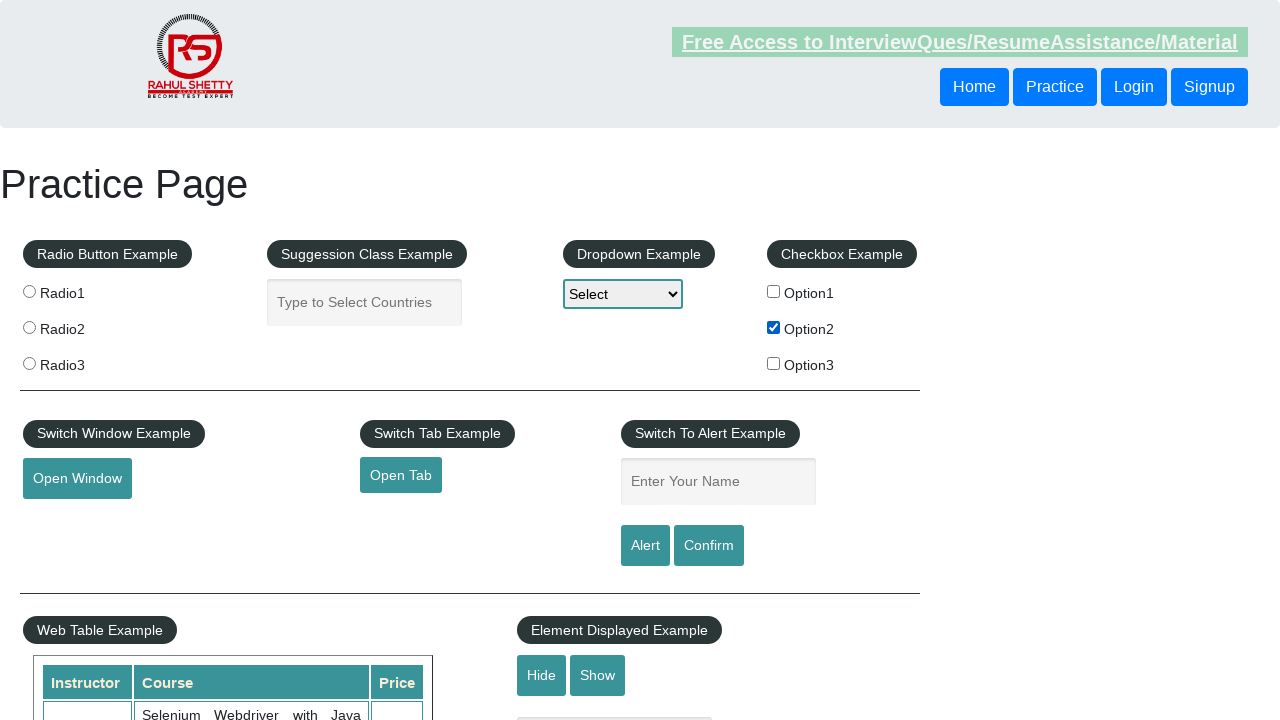

Clicked checkbox at index 2 (one of the last 2 checkboxes) at (774, 363) on input[type='checkbox'] >> nth=2
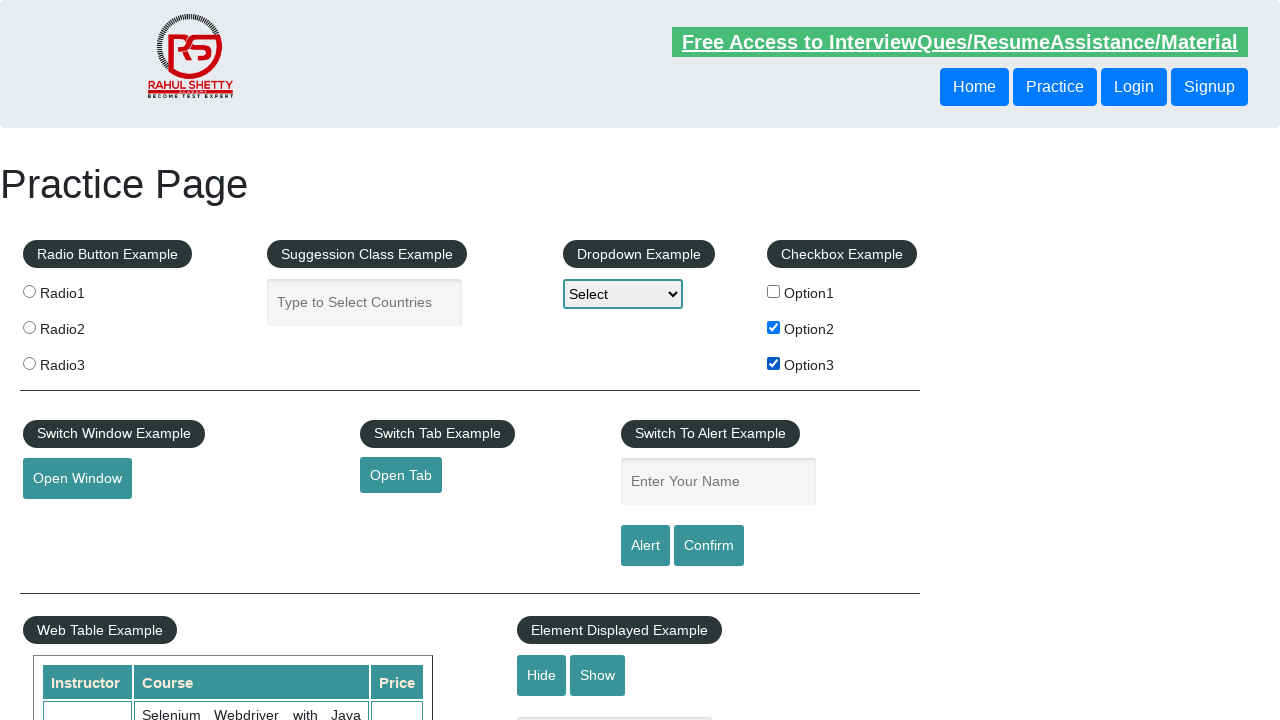

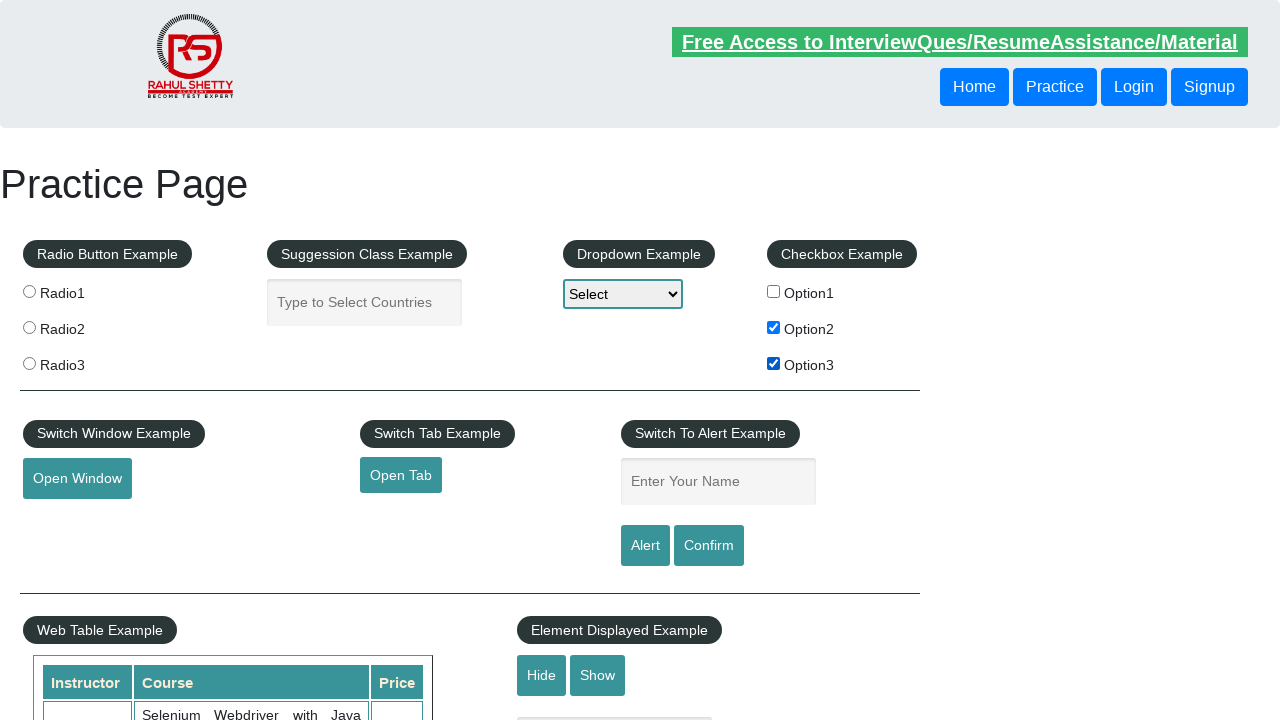